Checks the state of radio buttons on the page

Starting URL: http://omayo.blogspot.com/

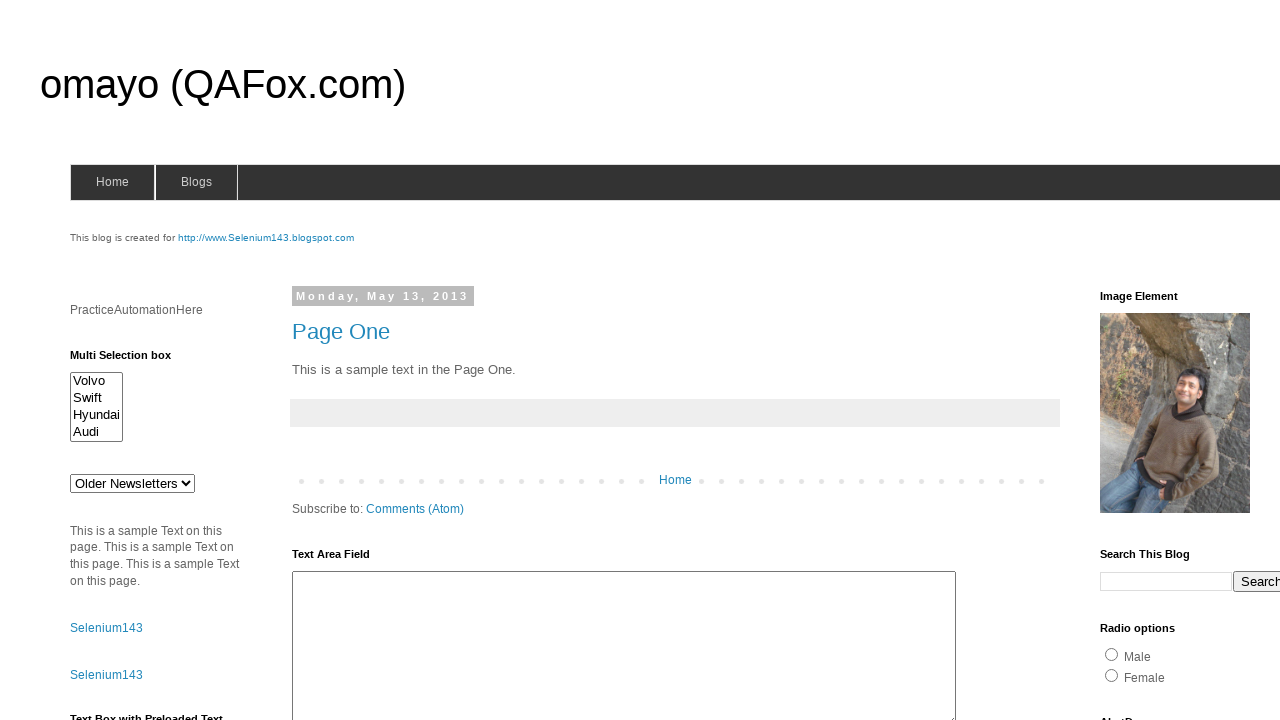

Located all radio buttons on the page
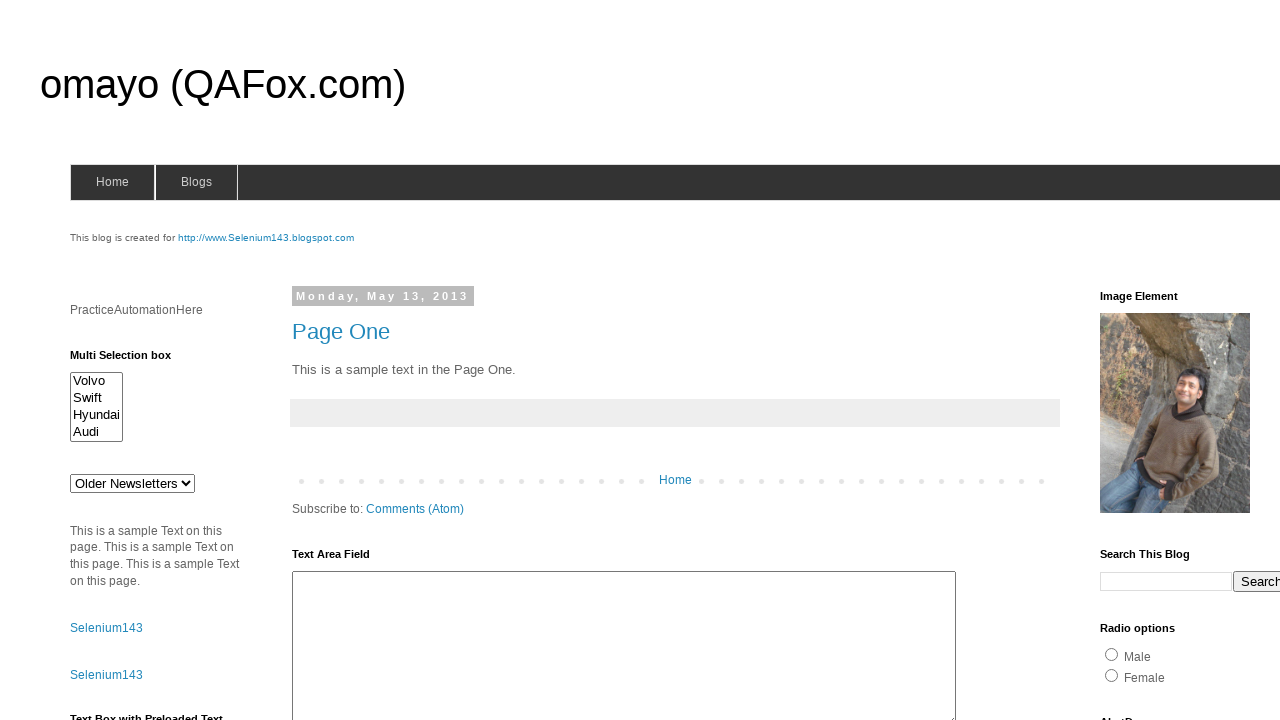

Scrolled radio button into view
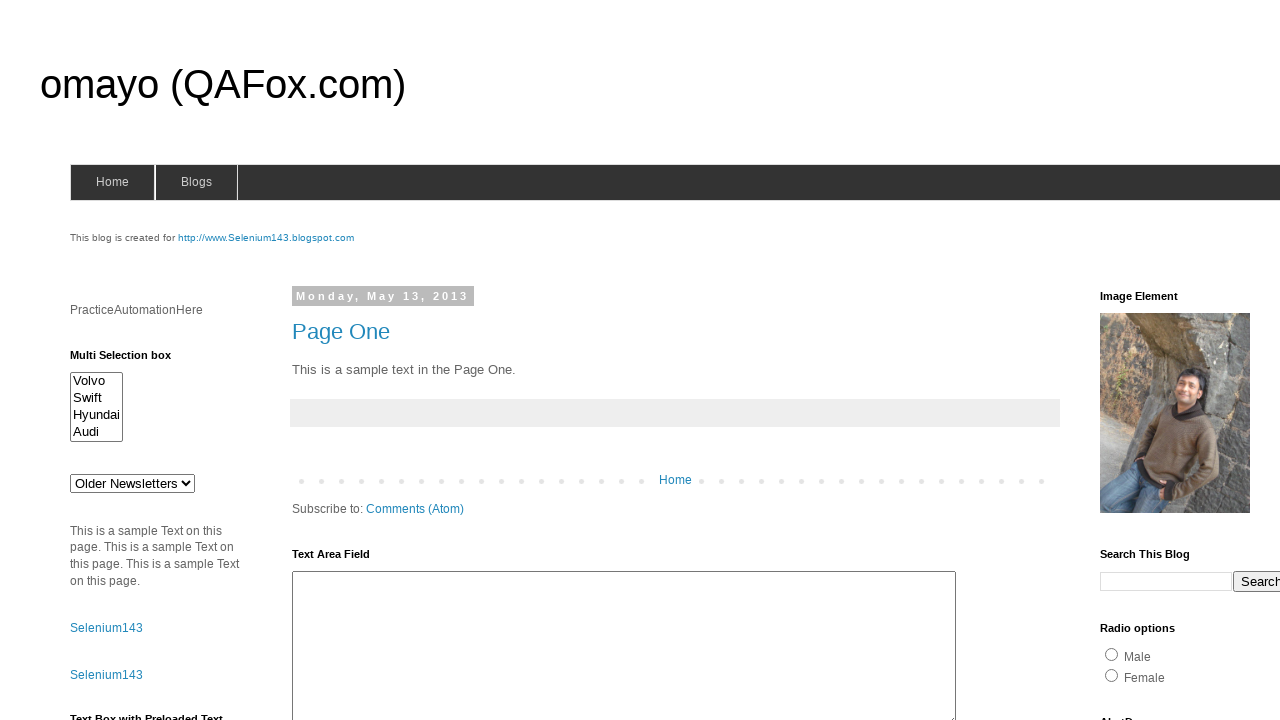

Scrolled radio button into view
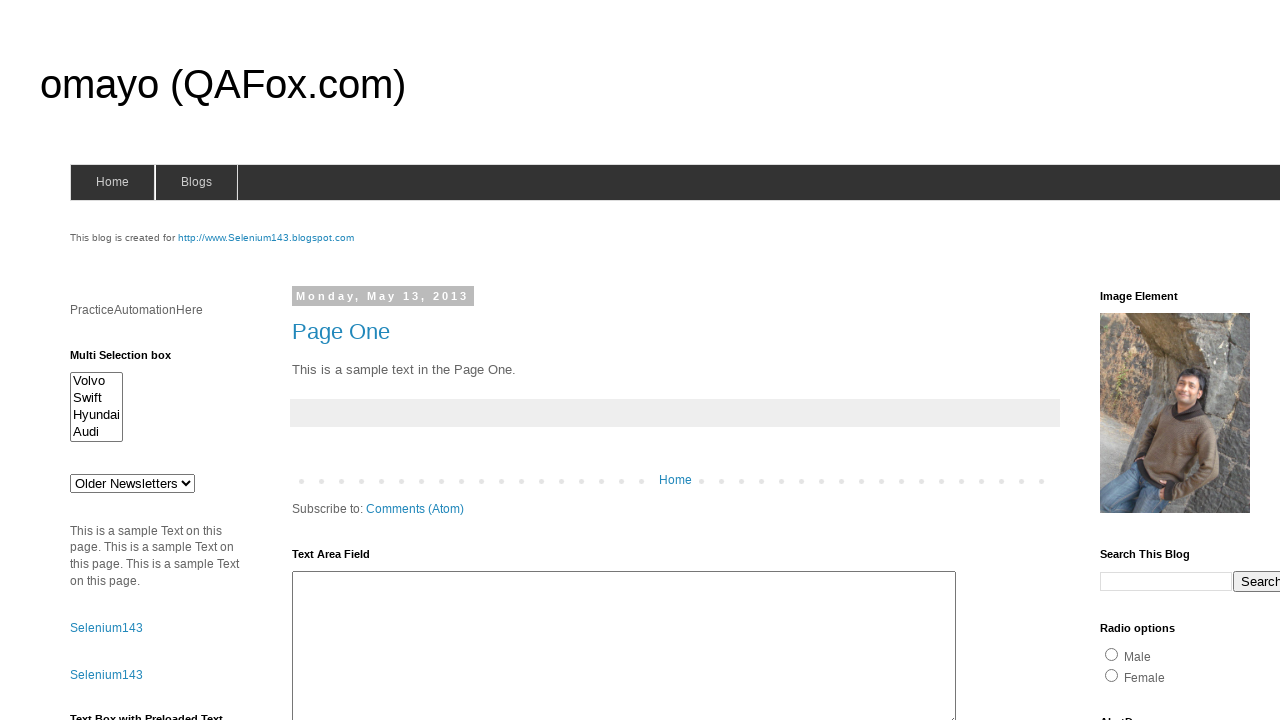

Scrolled radio button into view
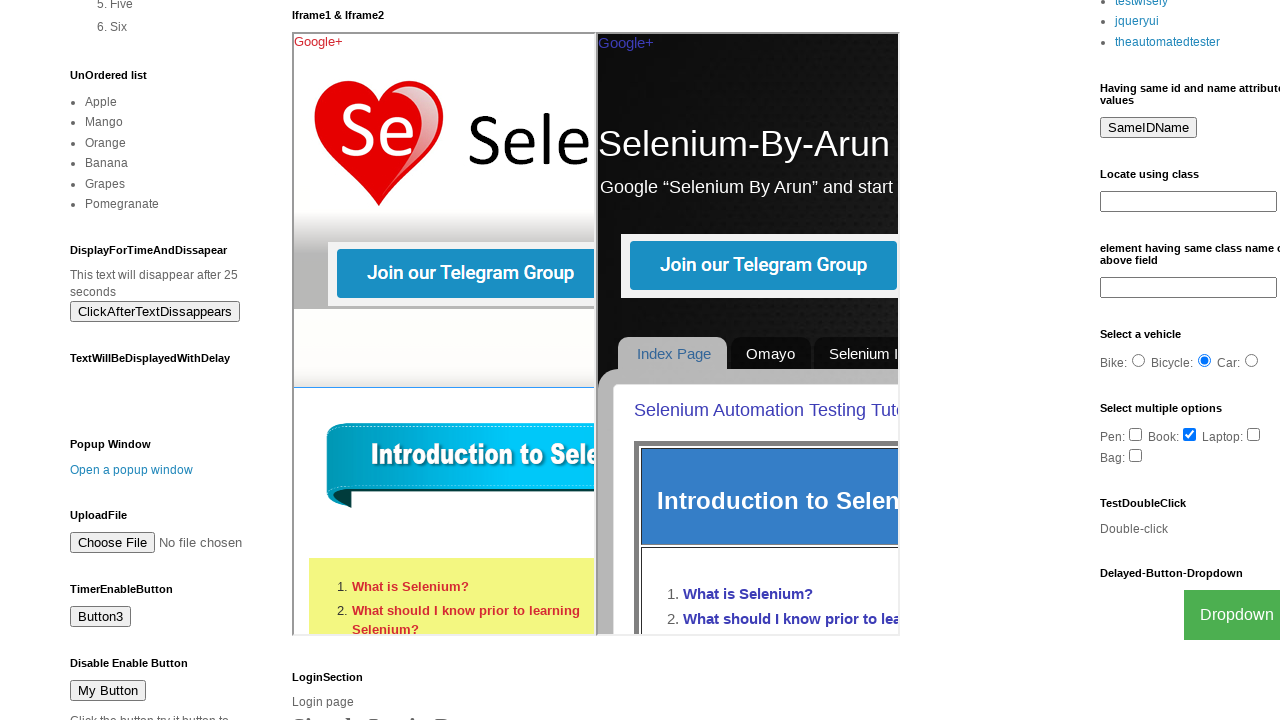

Scrolled radio button into view
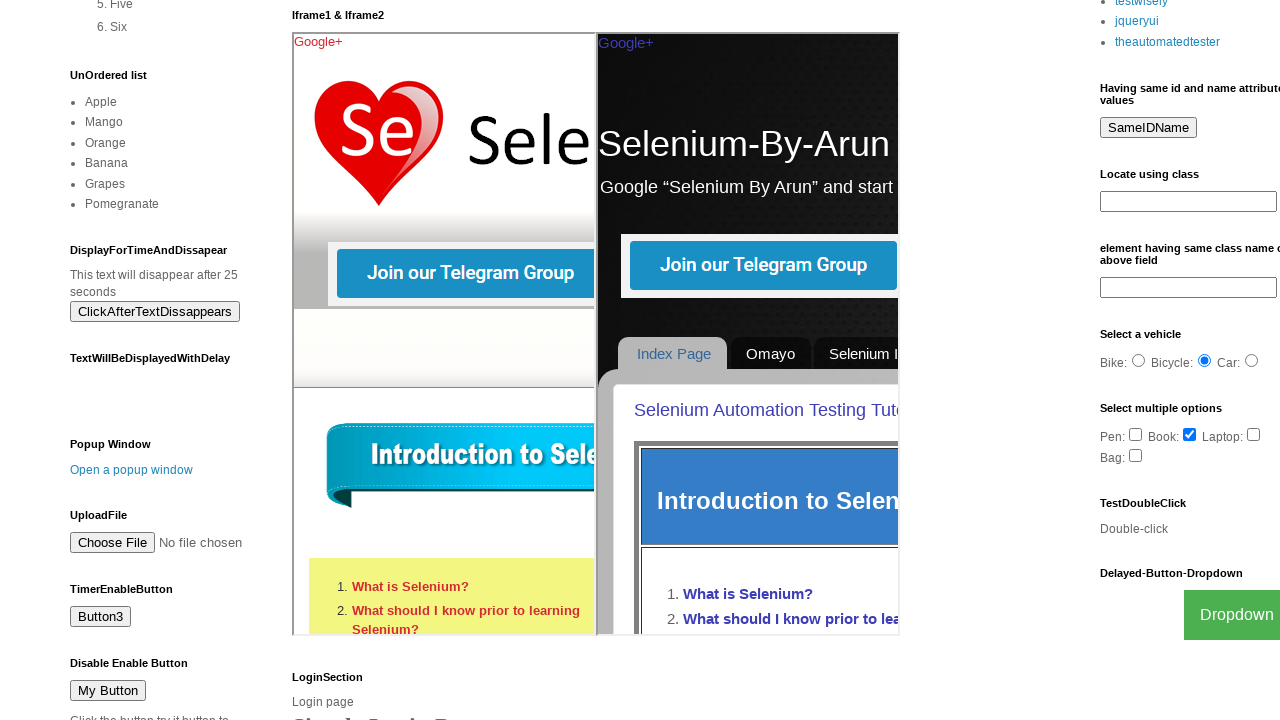

Scrolled radio button into view
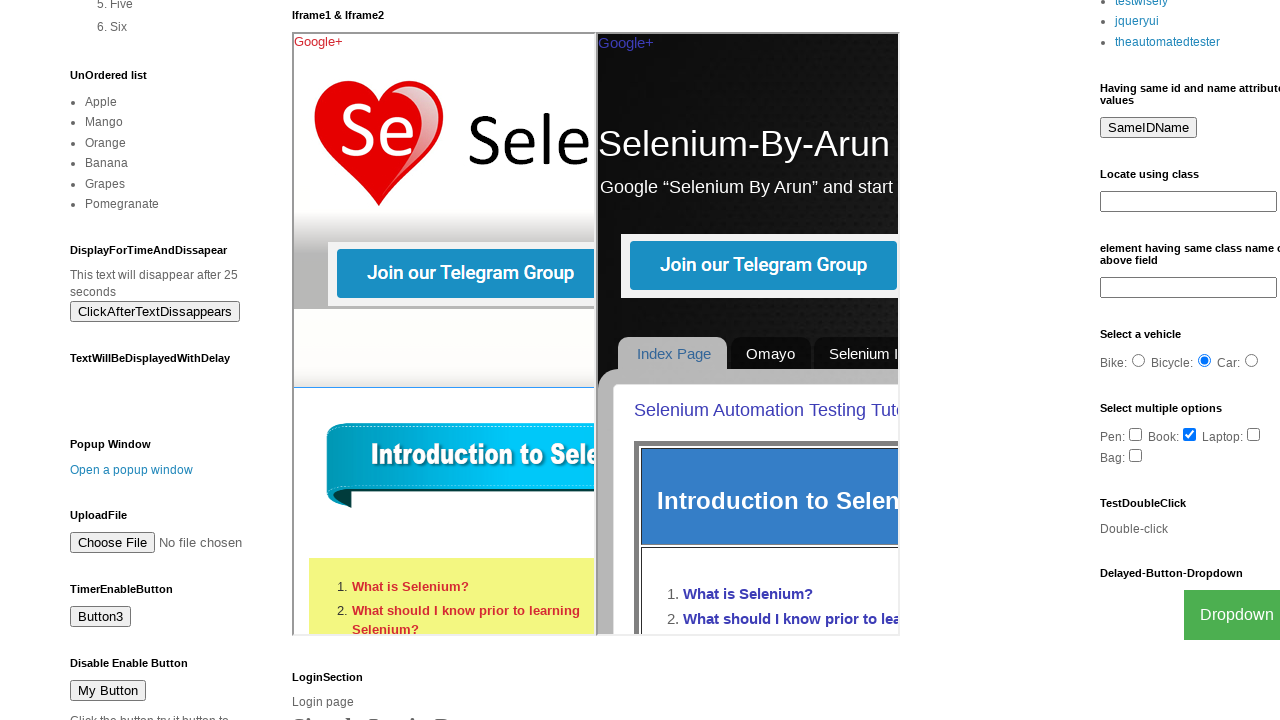

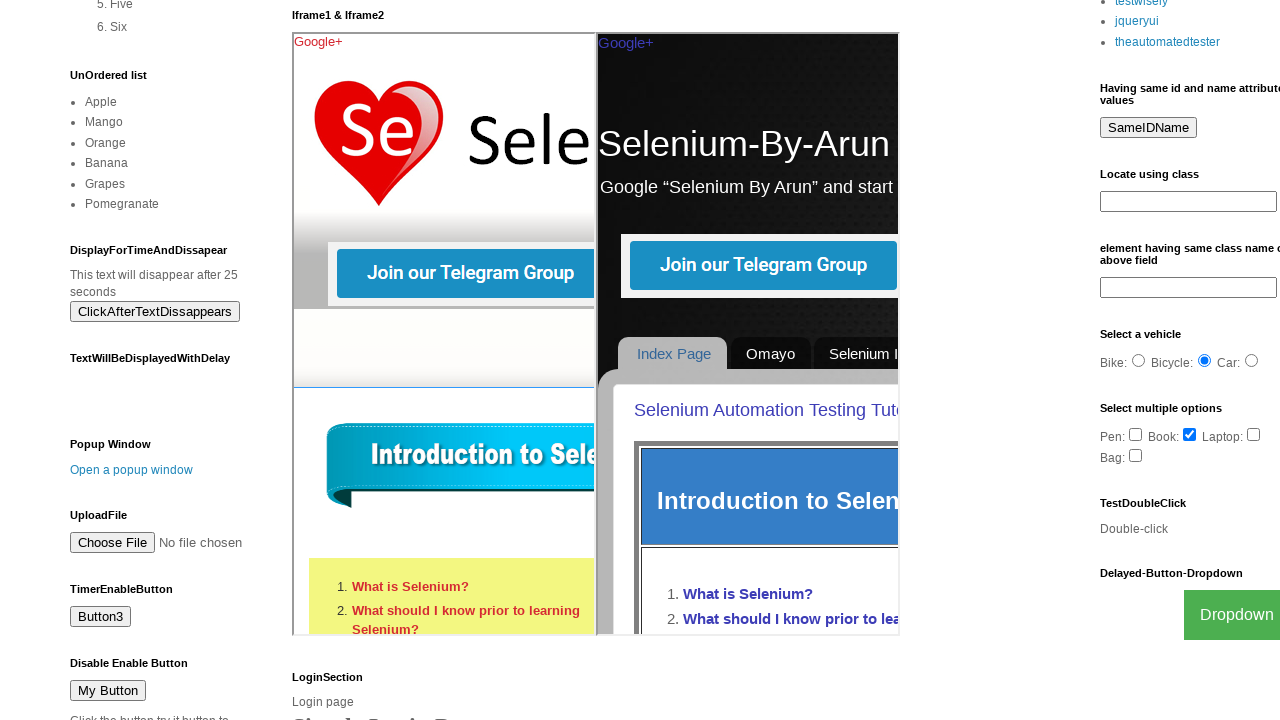